Tests search functionality by searching for "selenium" and verifying that results containing "Selenium" are displayed

Starting URL: https://hackernews-seven.vercel.app

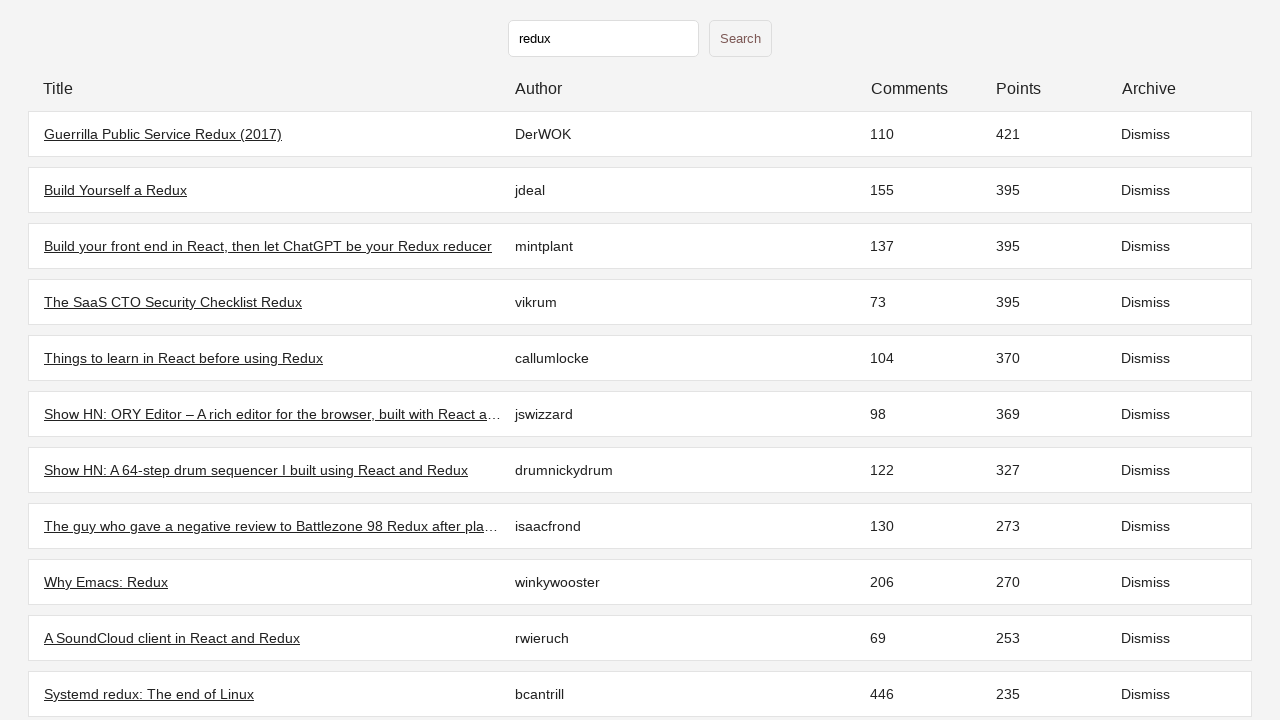

Filled search field with 'selenium' on input[type="text"]
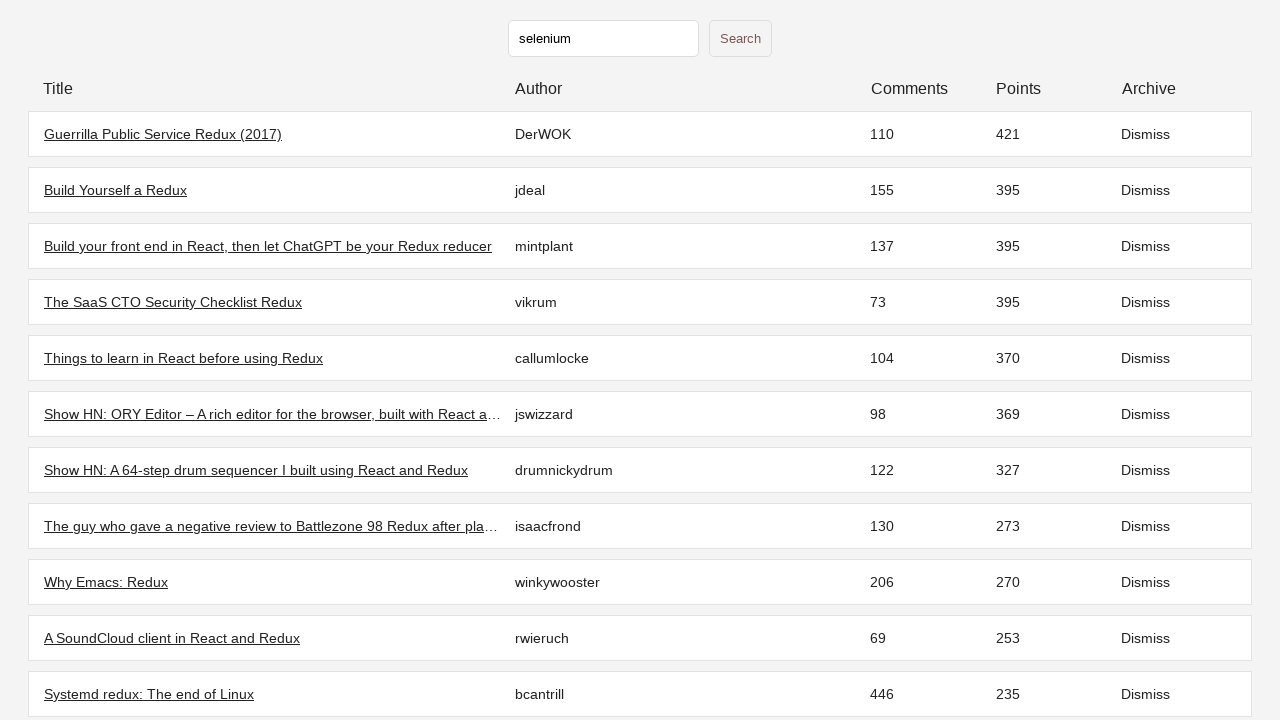

Pressed Enter to submit search for 'selenium' on input[type="text"]
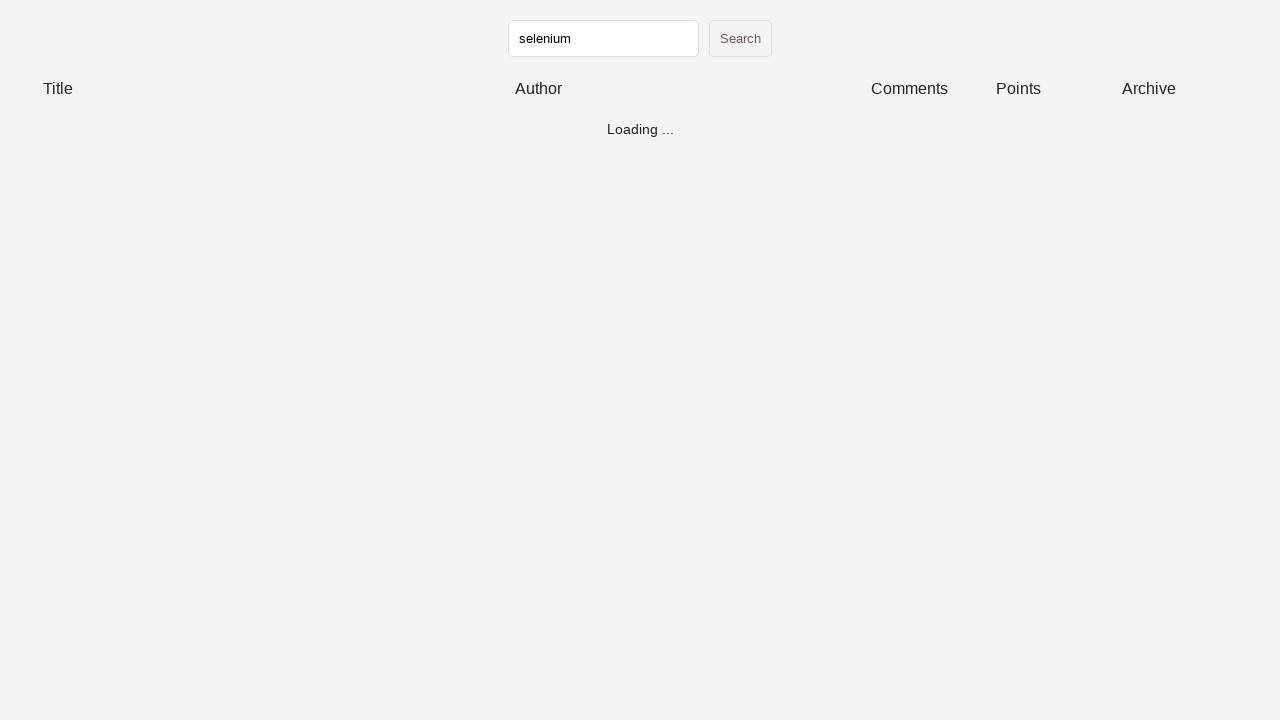

Search results loaded and table rows are visible
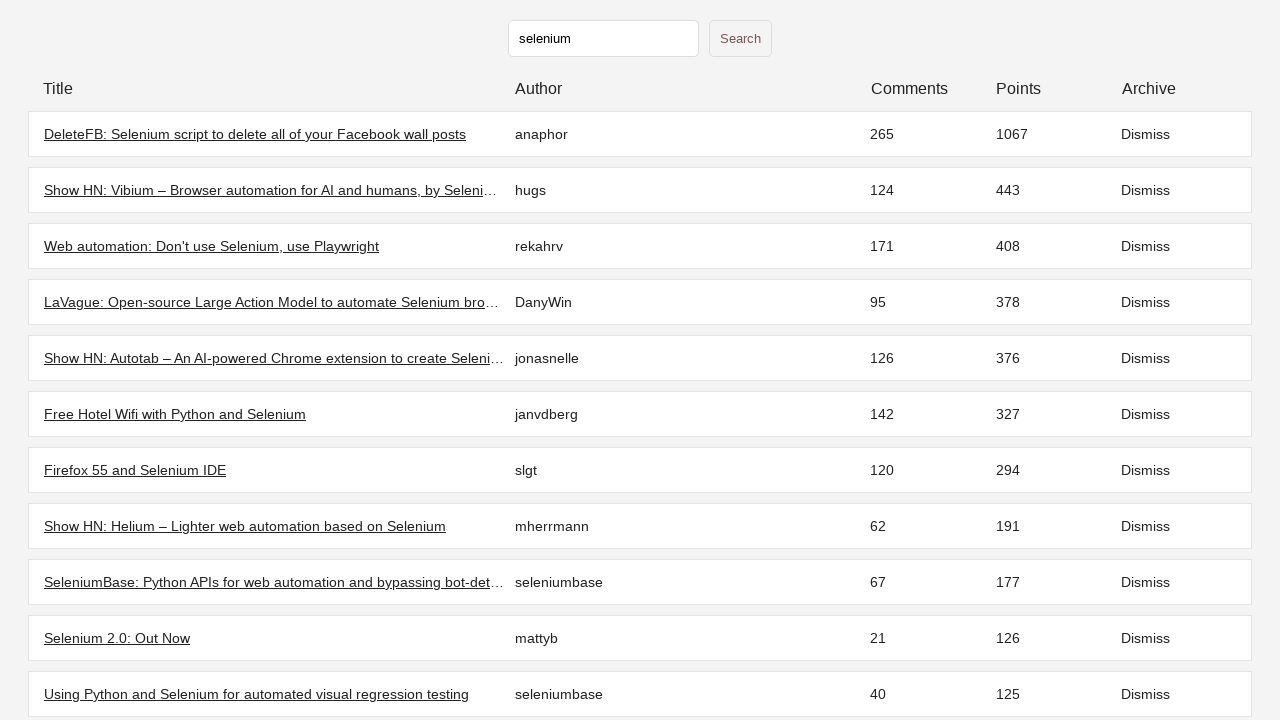

Verified that first search result contains 'Selenium'
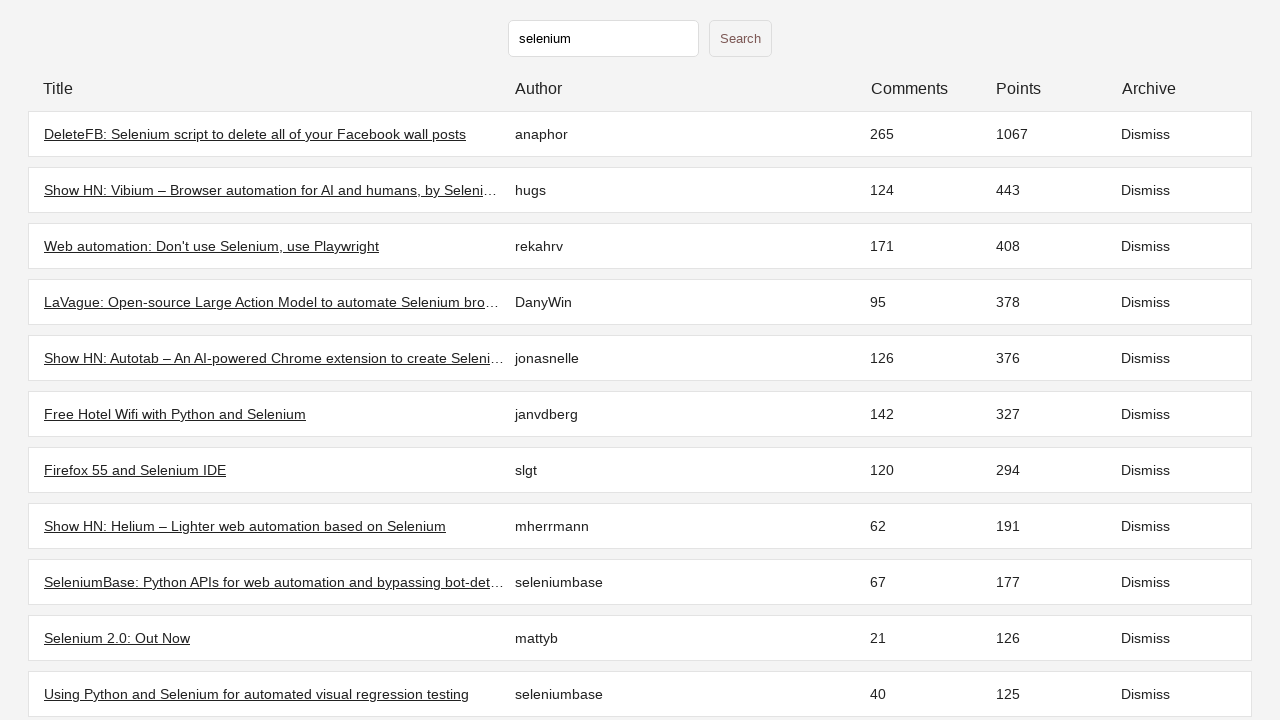

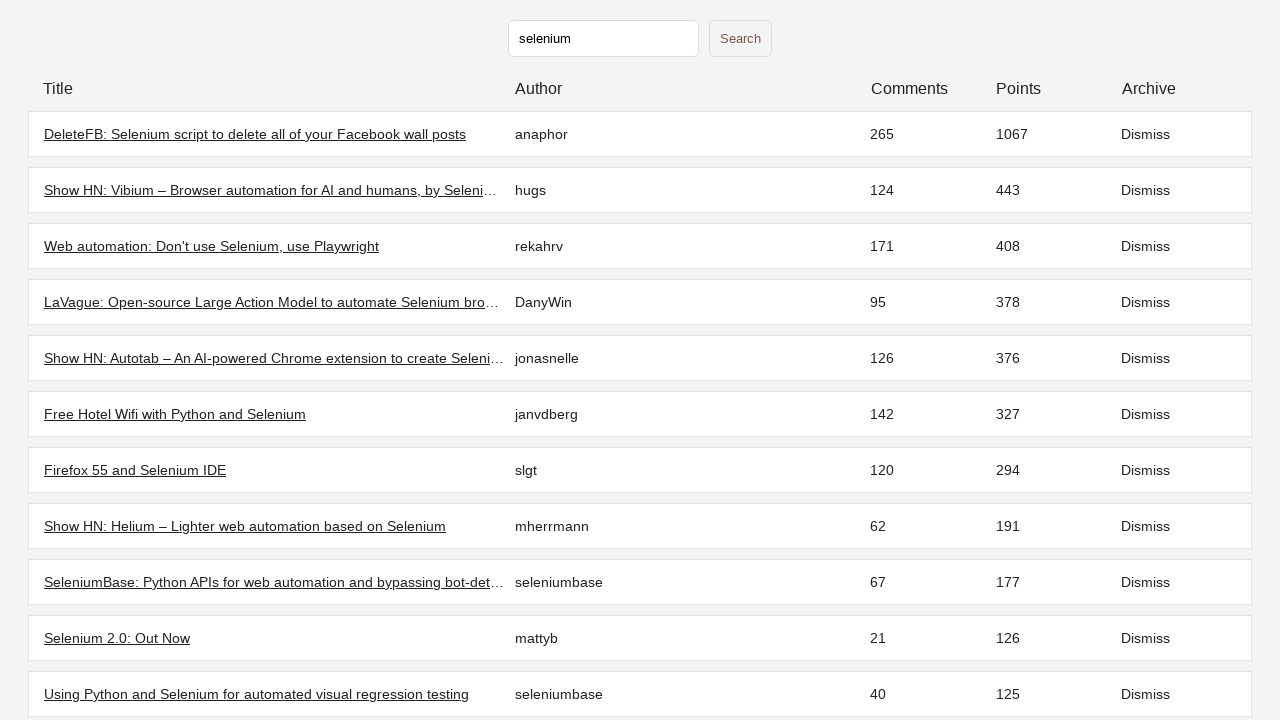